Navigates to RedBus website and verifies that specific promotional text about app features is displayed on the page

Starting URL: https://www.redbus.in/

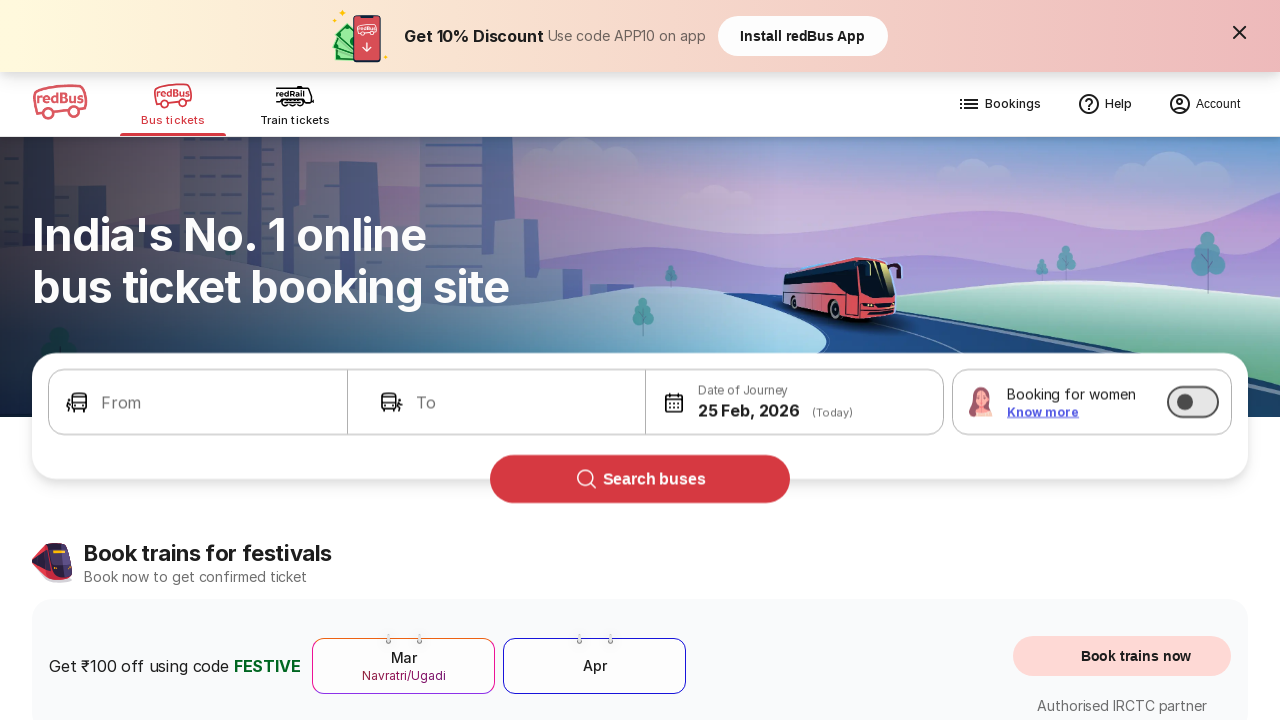

Waited for promotional text element containing 'Enjoy' to be visible
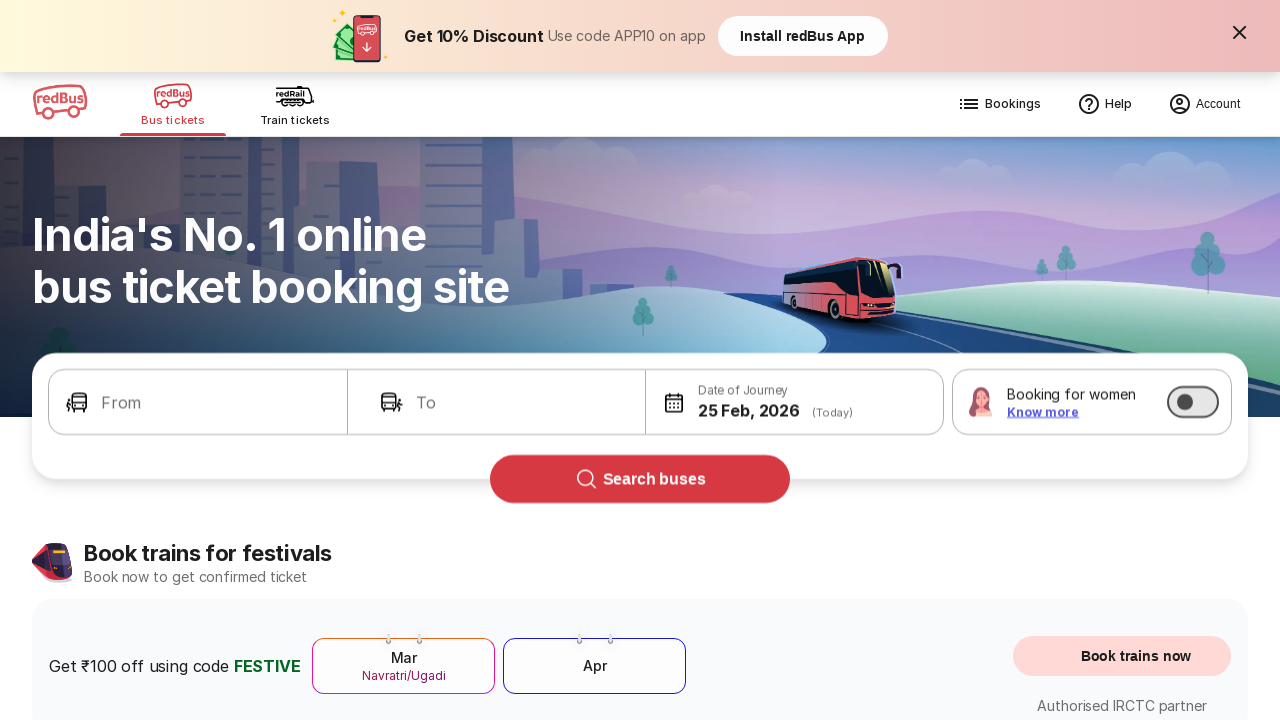

Retrieved text content from promotional element
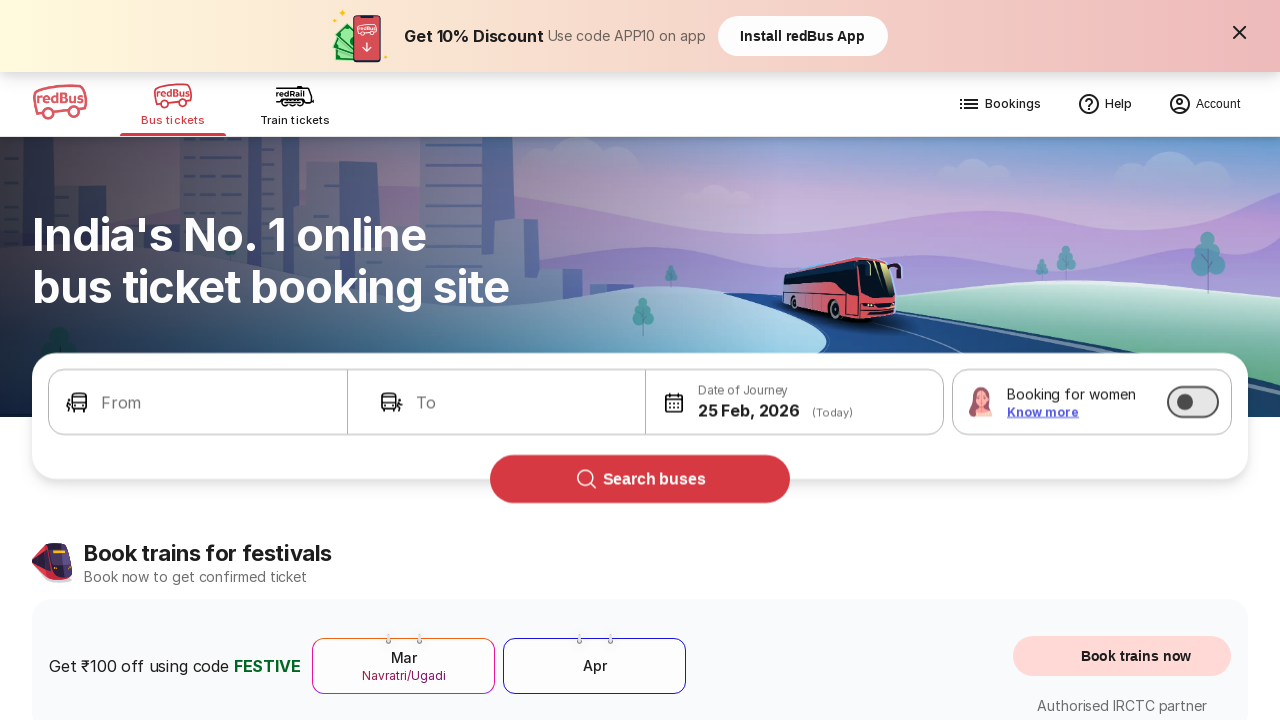

Verified promotional text matches expected content about redBus app features
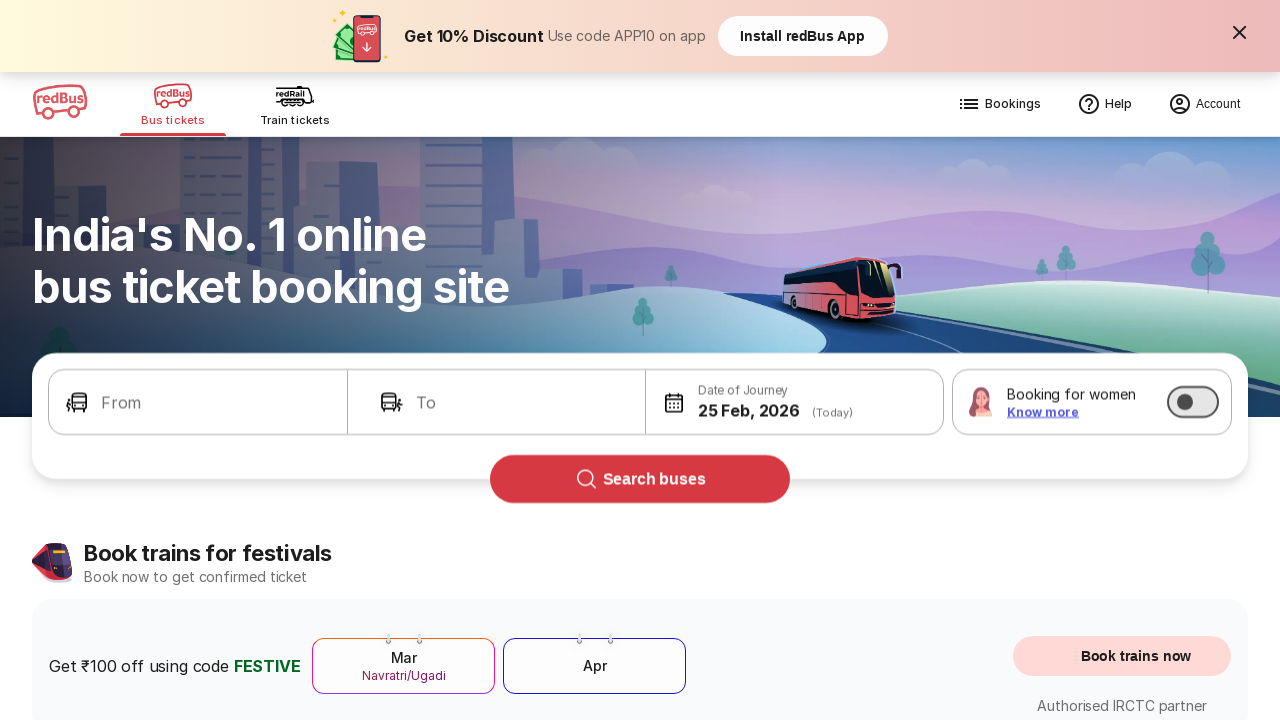

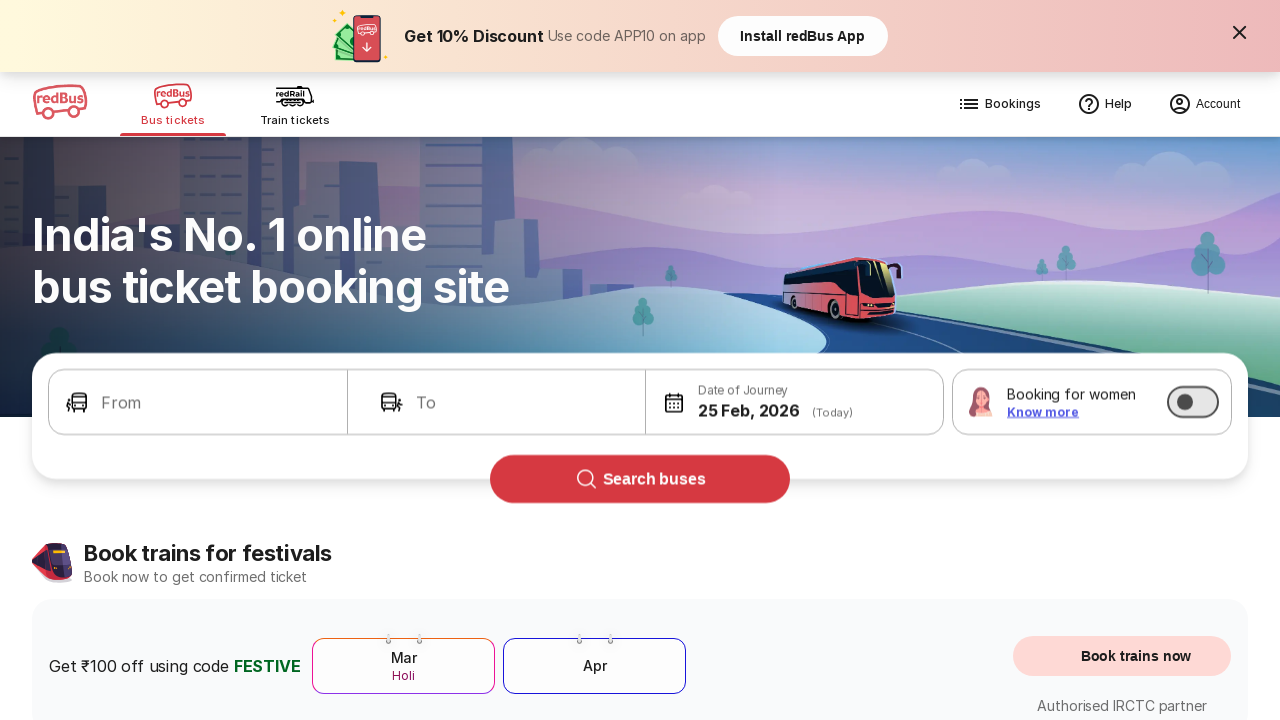